Tests finding all elements by class name, counts them, and iterates through to retrieve text content

Starting URL: https://kristinek.github.io/site/examples/locators

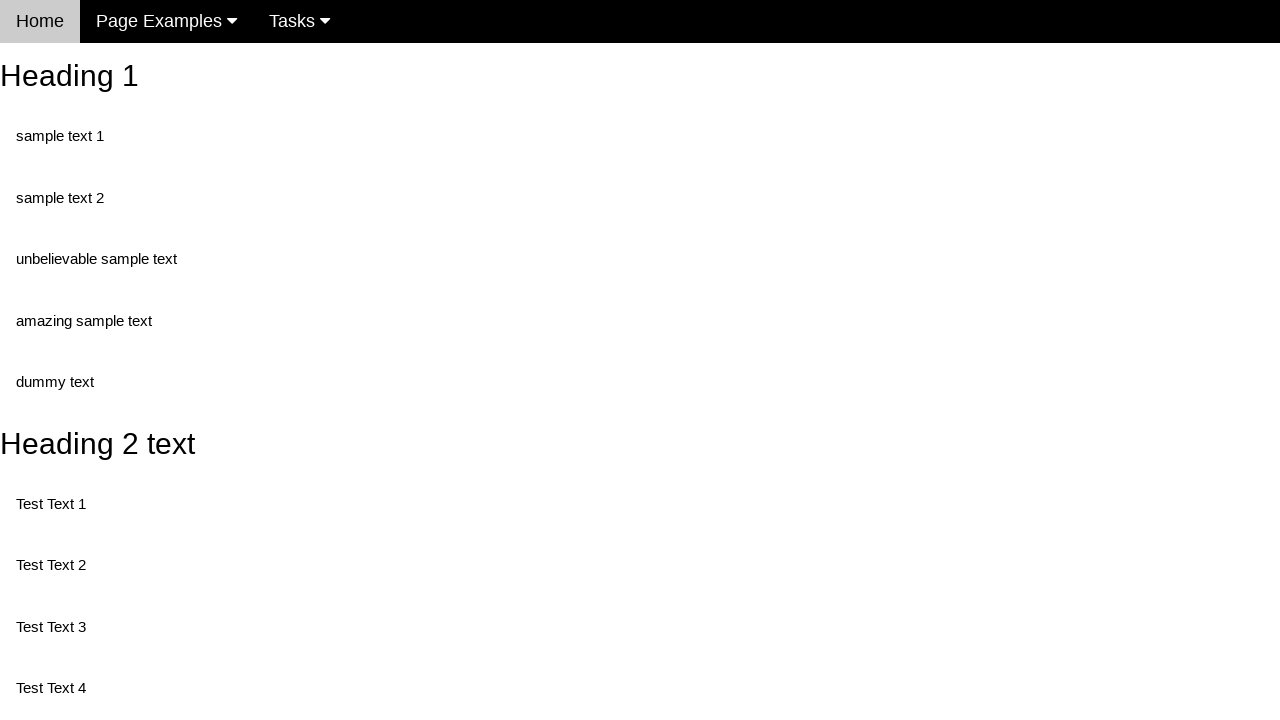

Navigated to locators example page
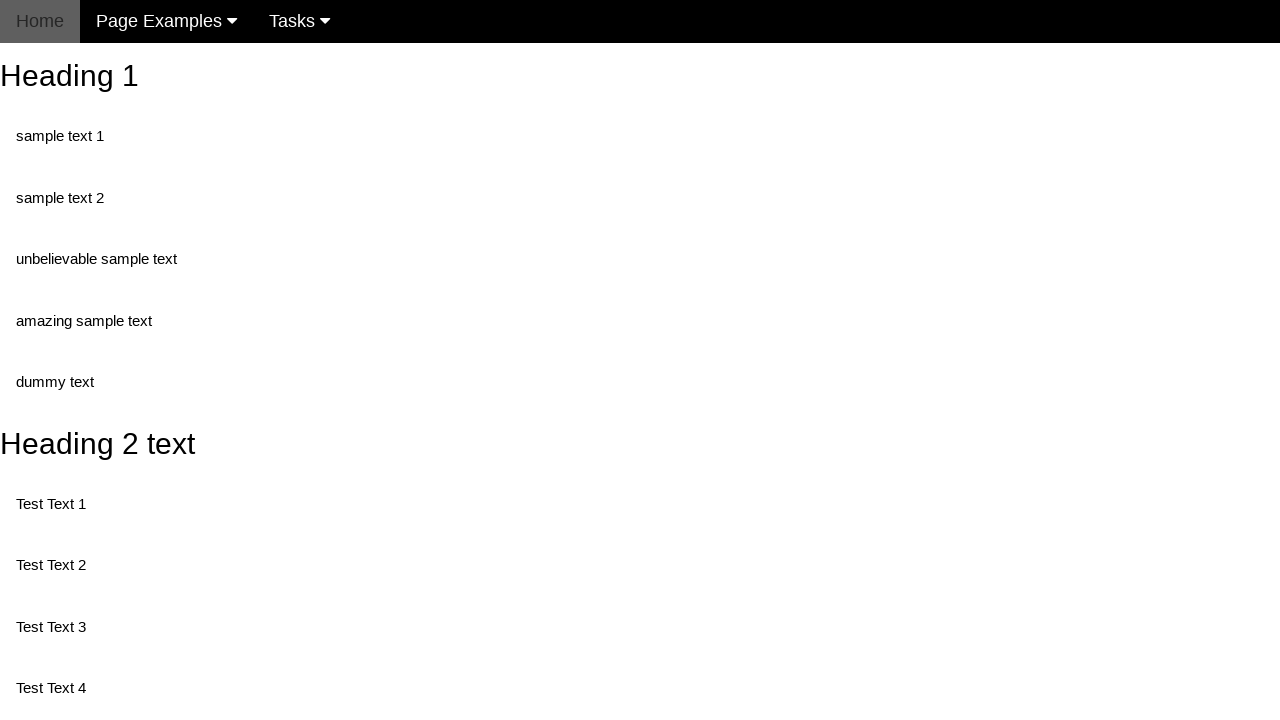

Waited for elements with class 'text' to be present
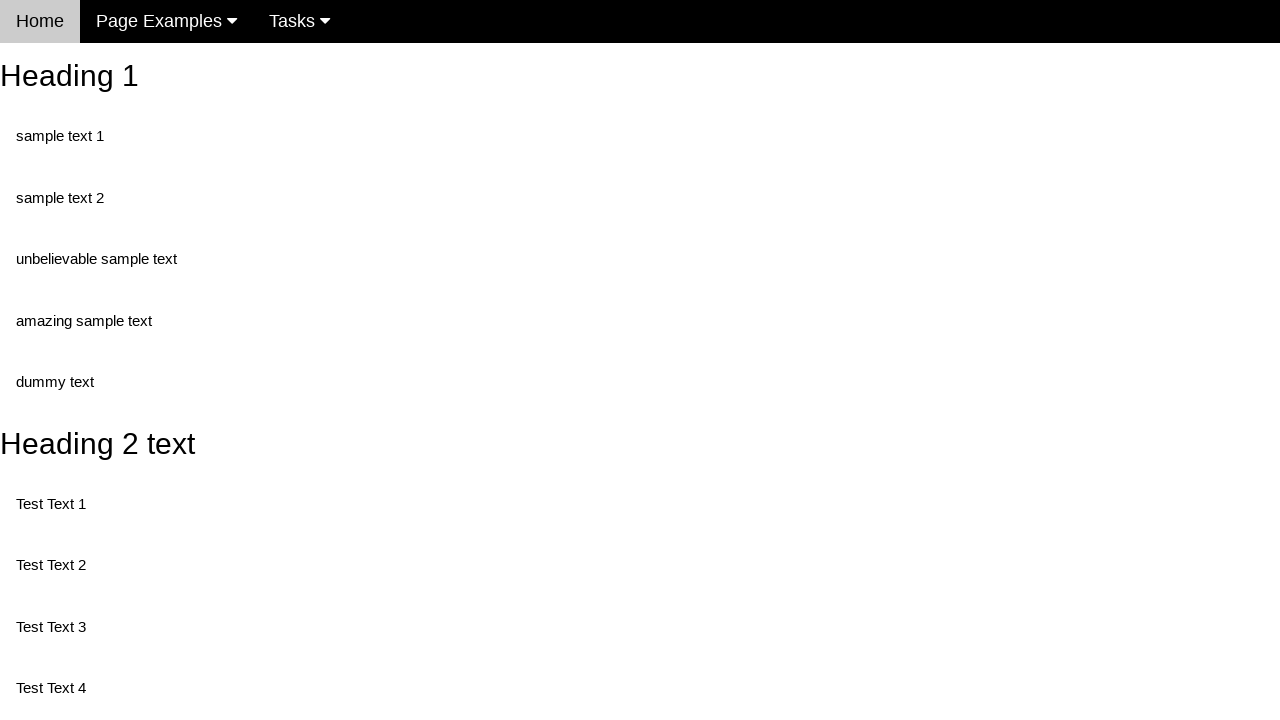

Counted elements with non-existent ID 'headingasdga' (result: 0)
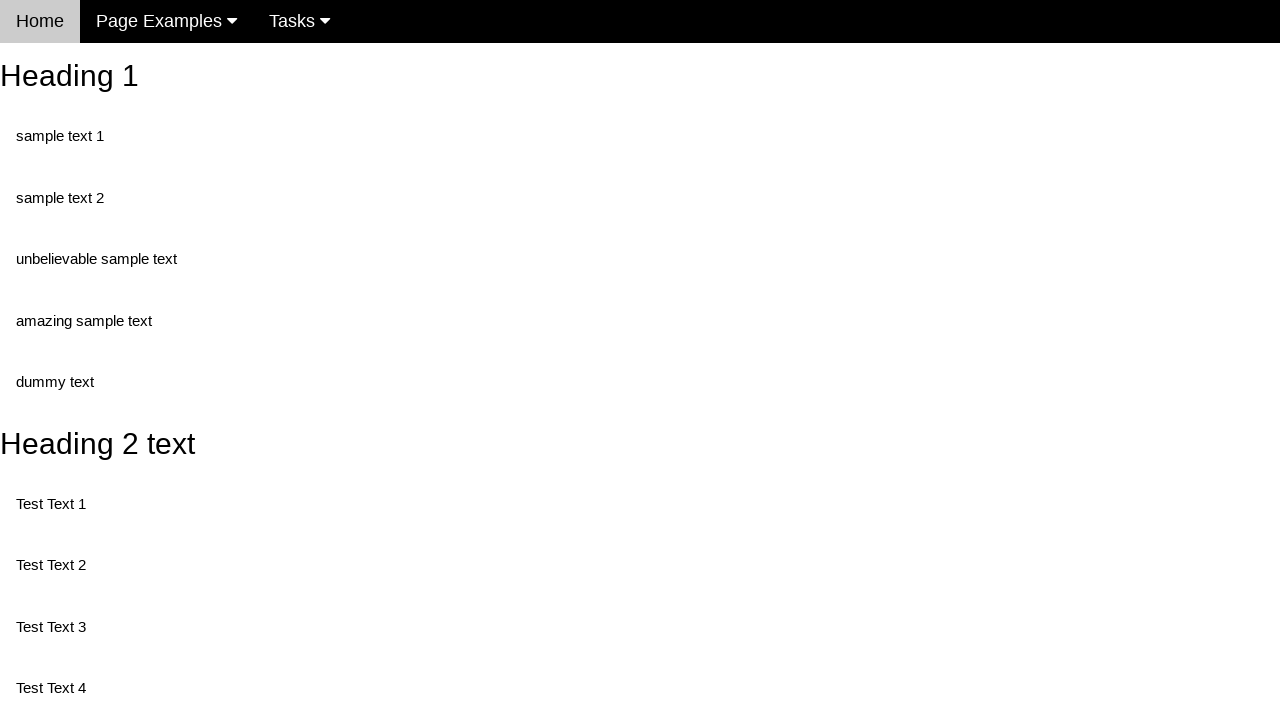

Located and counted all elements with class 'text' (total: 5)
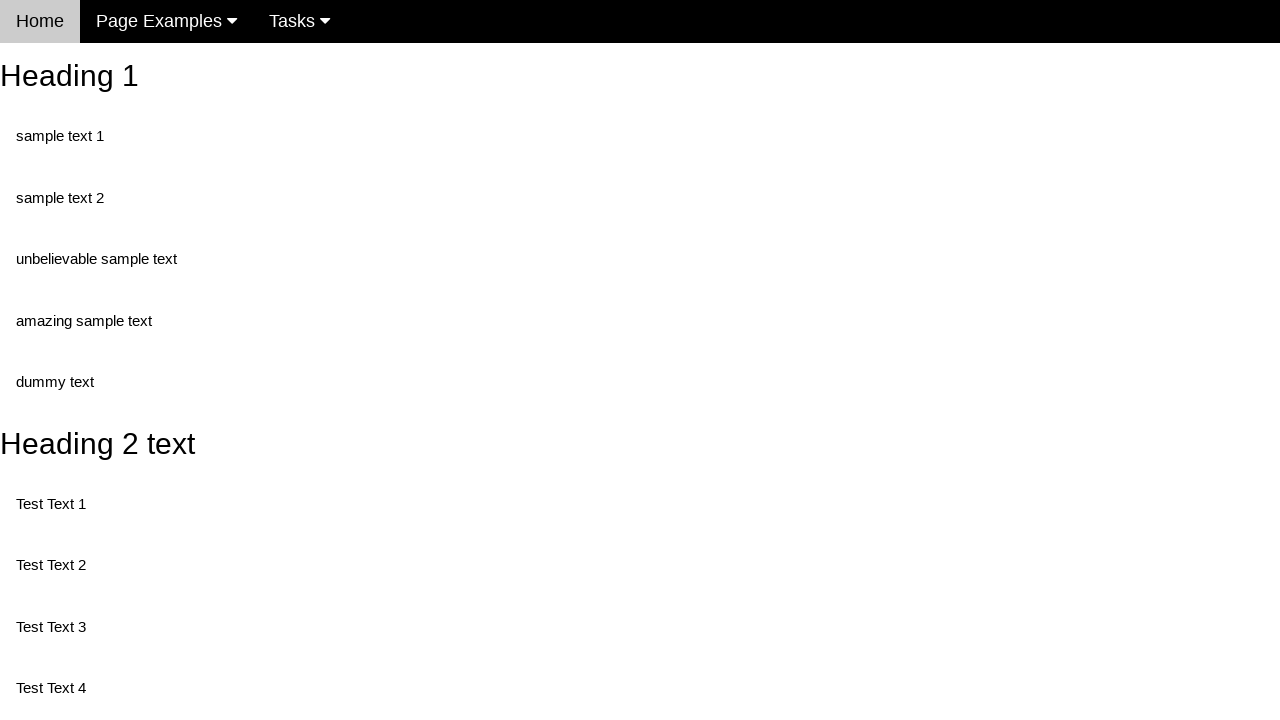

Retrieved text content from element at index 0 with class 'text'
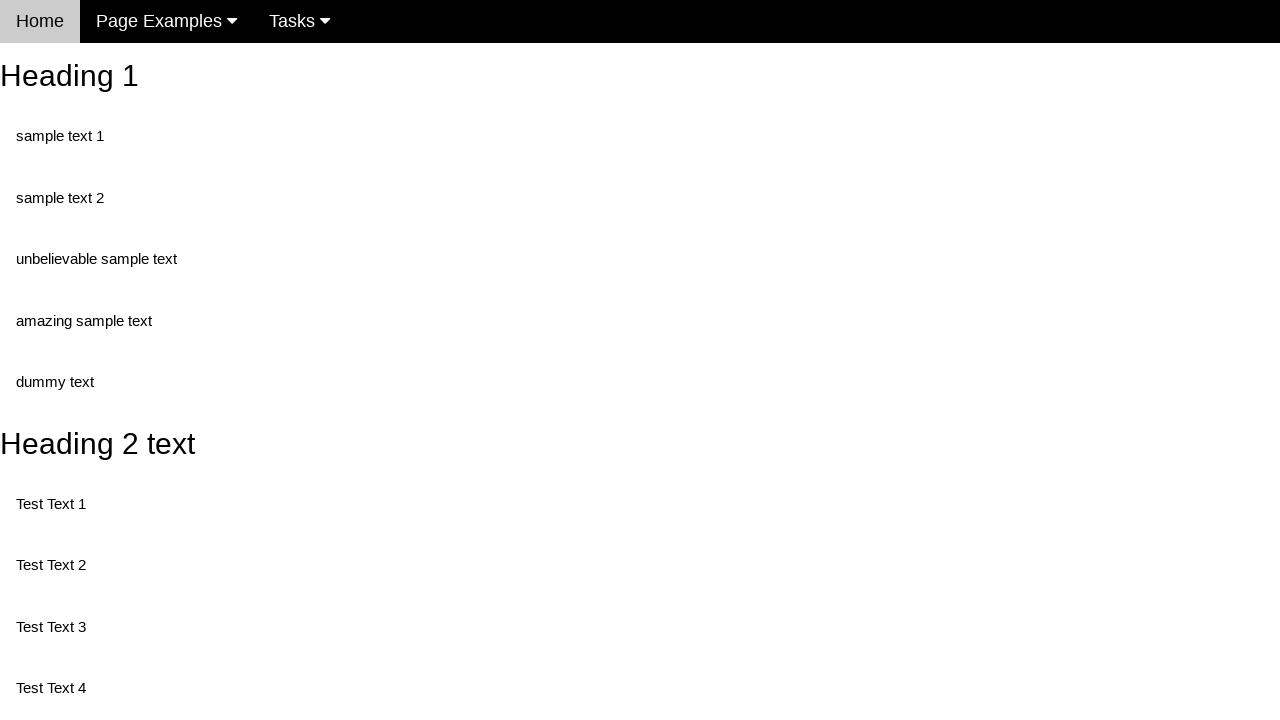

Retrieved text content from element at index 1 with class 'text'
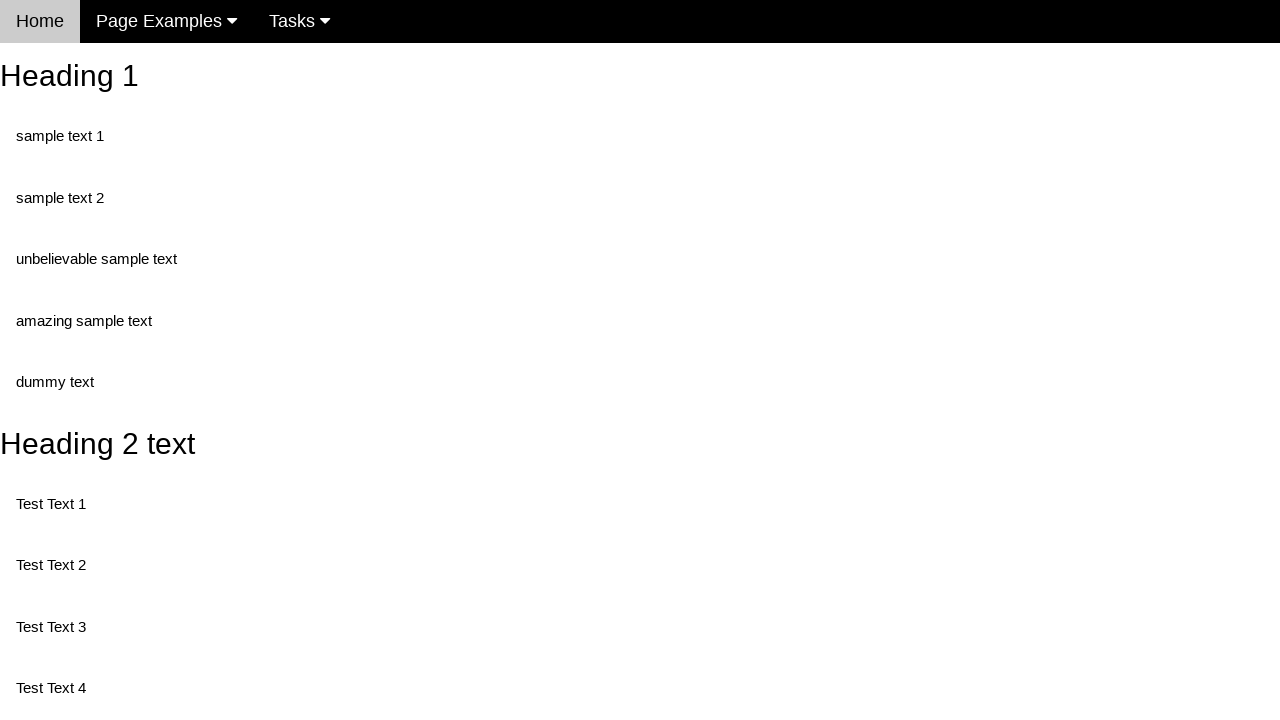

Retrieved text content from element at index 2 with class 'text'
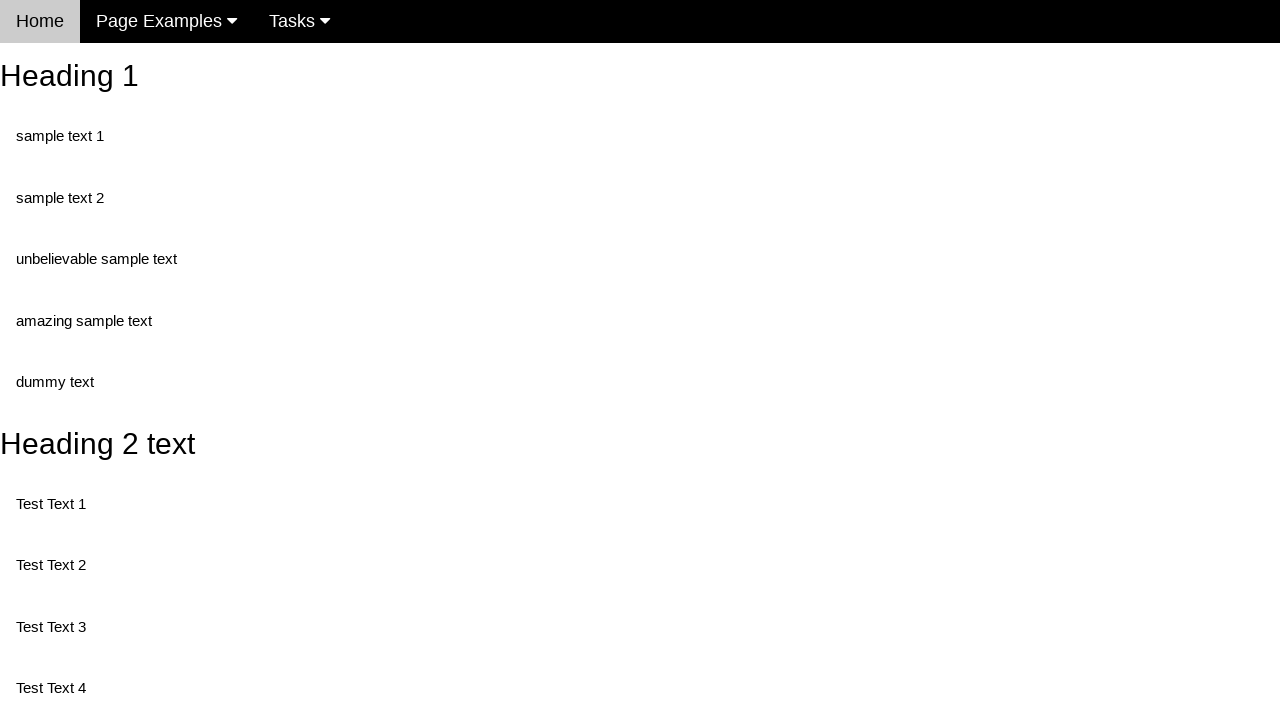

Retrieved text content from element at index 3 with class 'text'
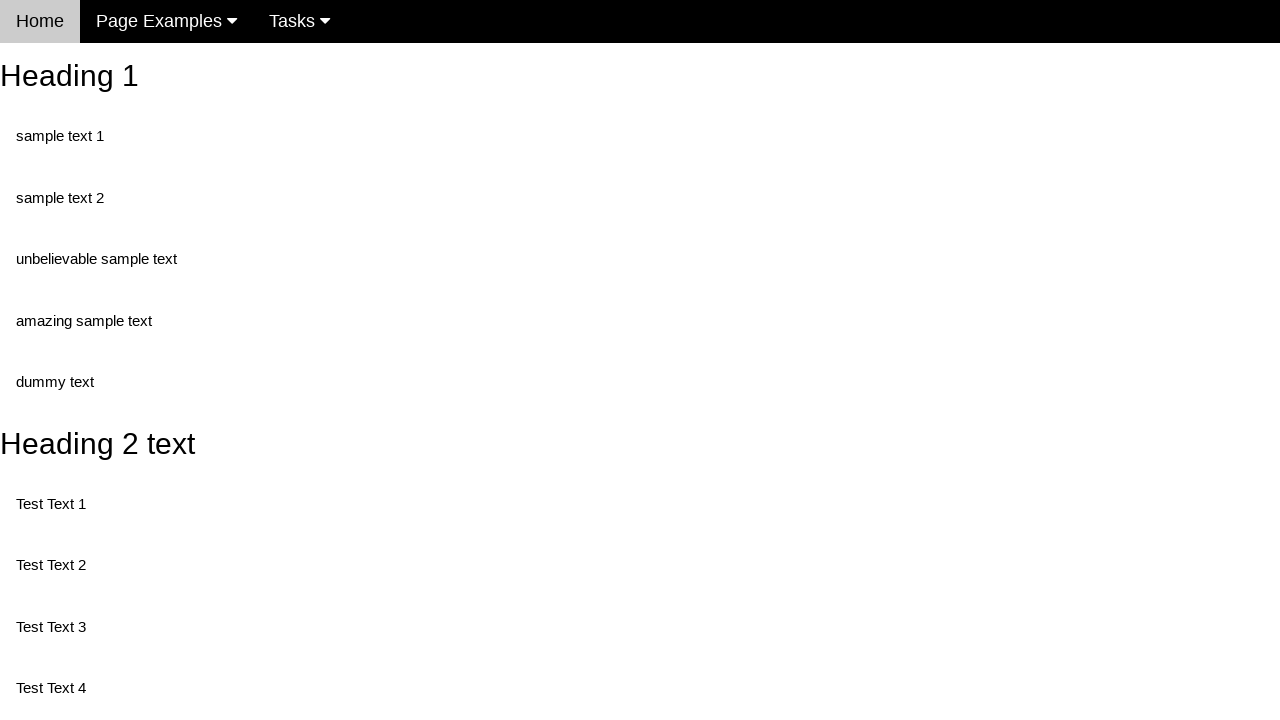

Retrieved text content from element at index 4 with class 'text'
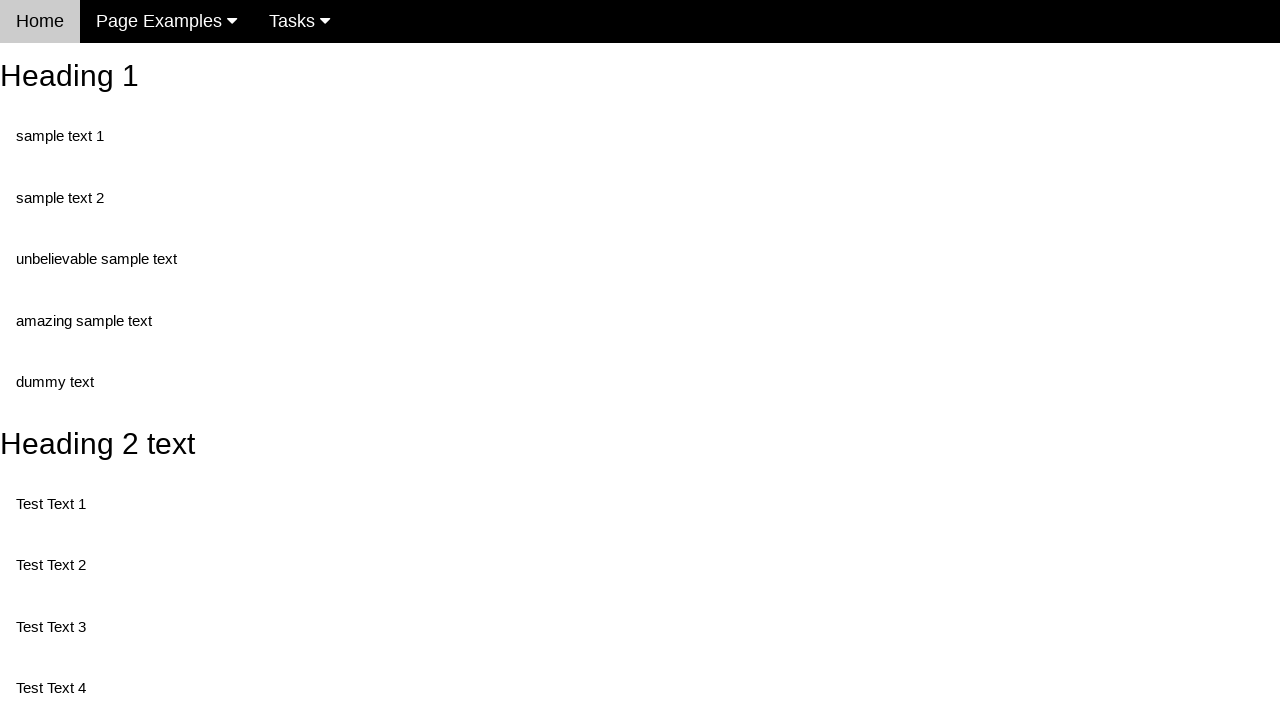

Retrieved text content from first element (index 0) with class 'text'
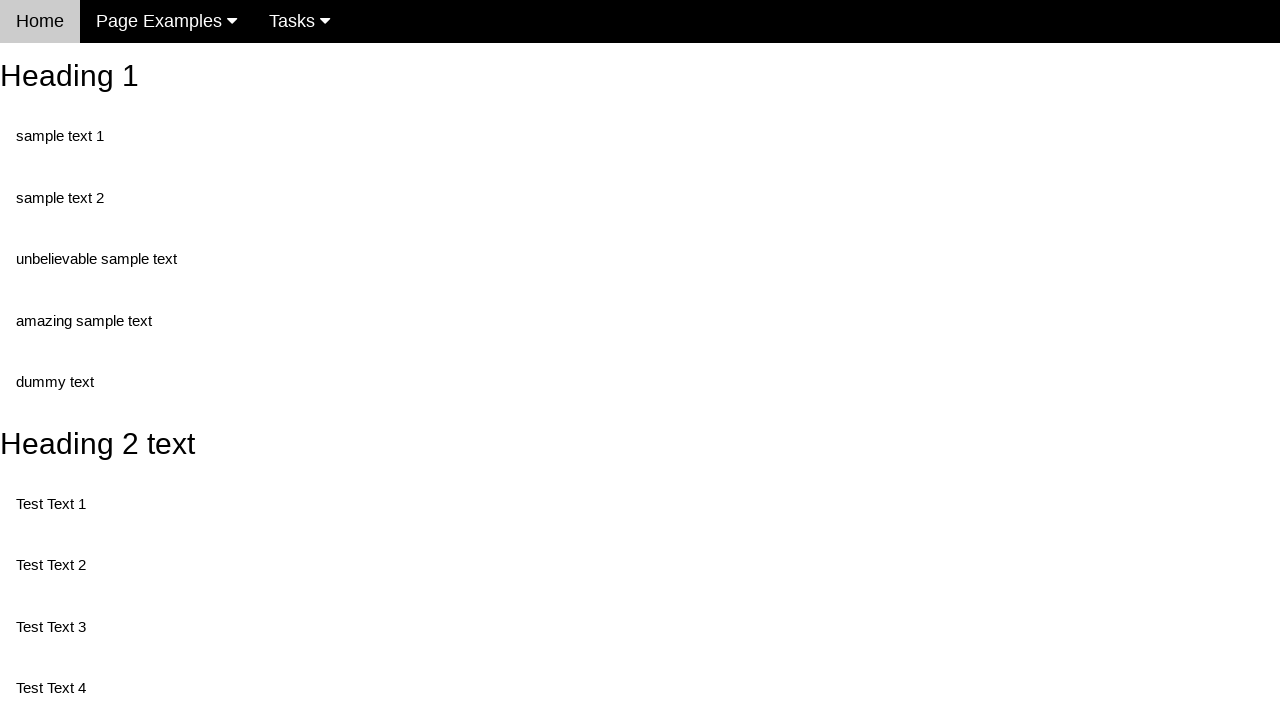

Retrieved text content from third element (index 2) with class 'text'
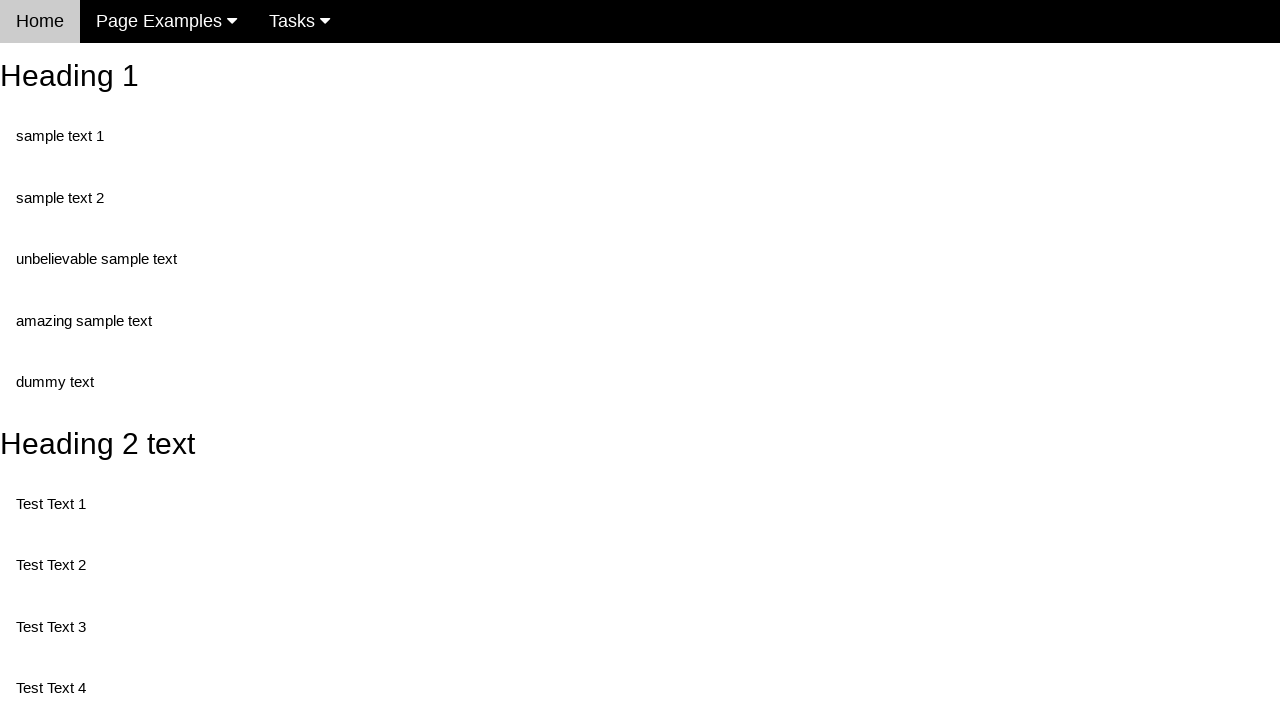

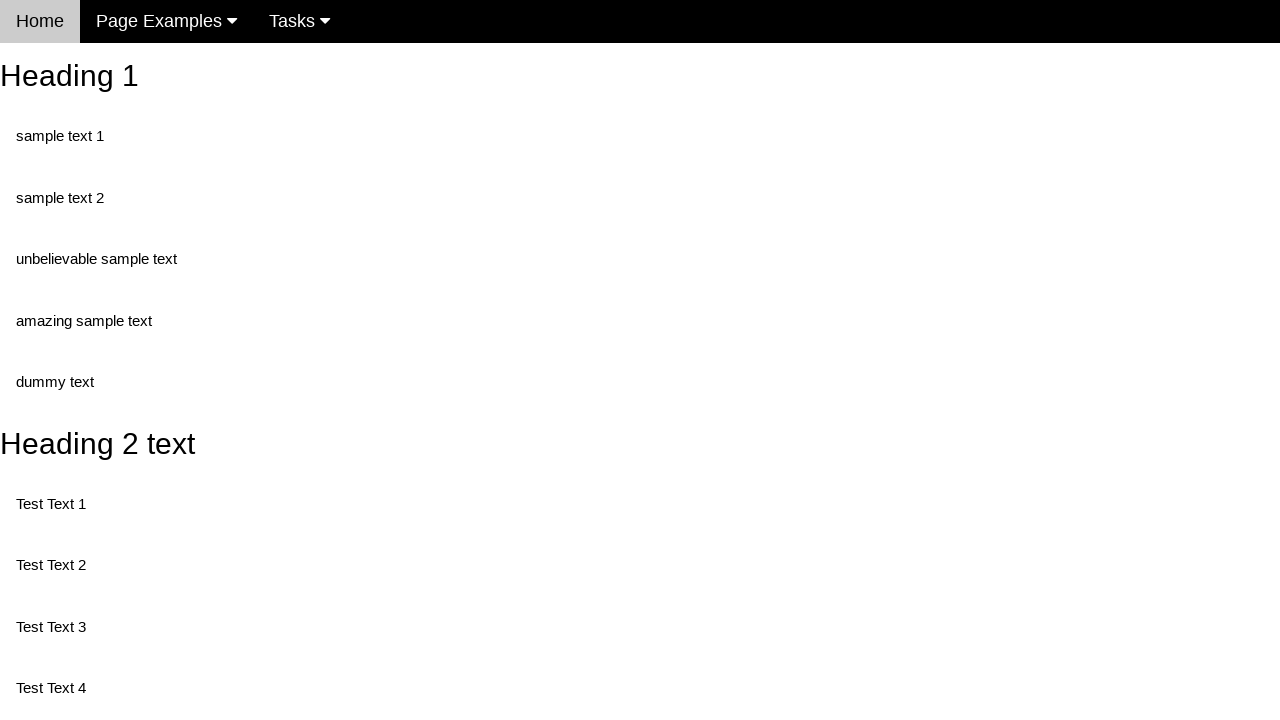